Navigates to PrivatBank's Russian language homepage and waits for the page to load. The active code only performs navigation; the currency conversion testing code is commented out.

Starting URL: https://privatbank.ua/ru

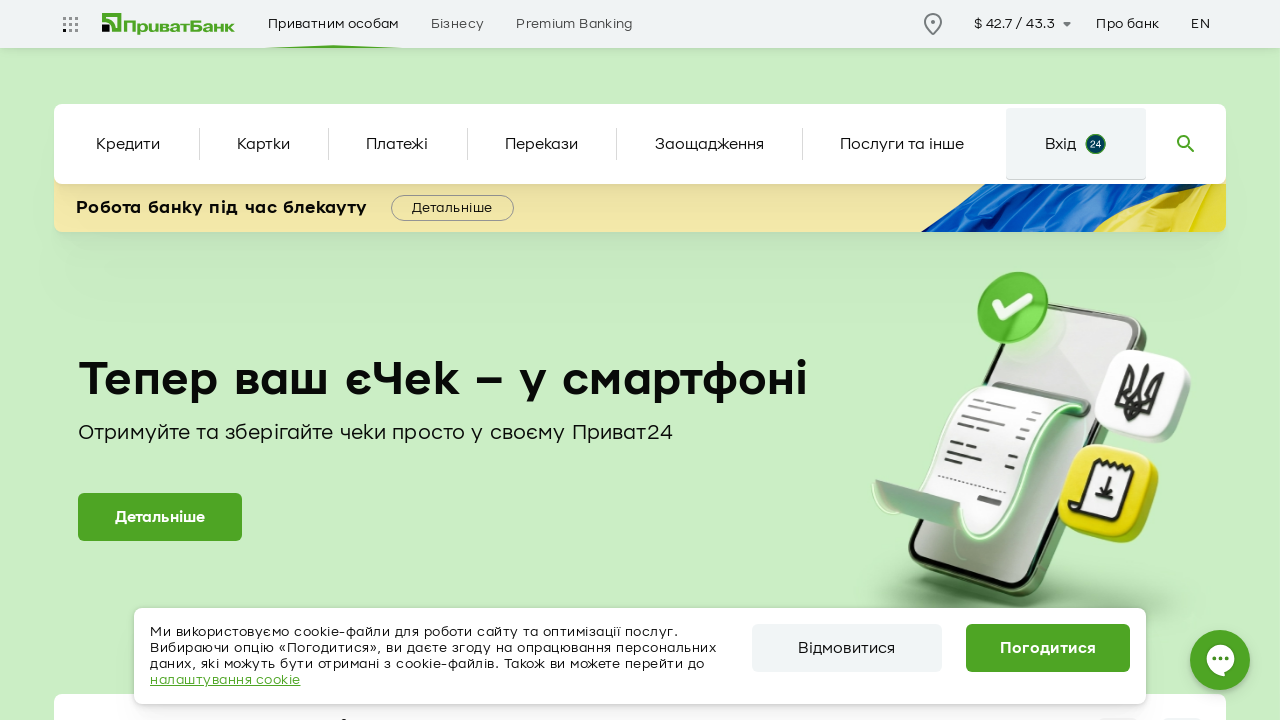

Waited for network idle state on PrivatBank Russian homepage
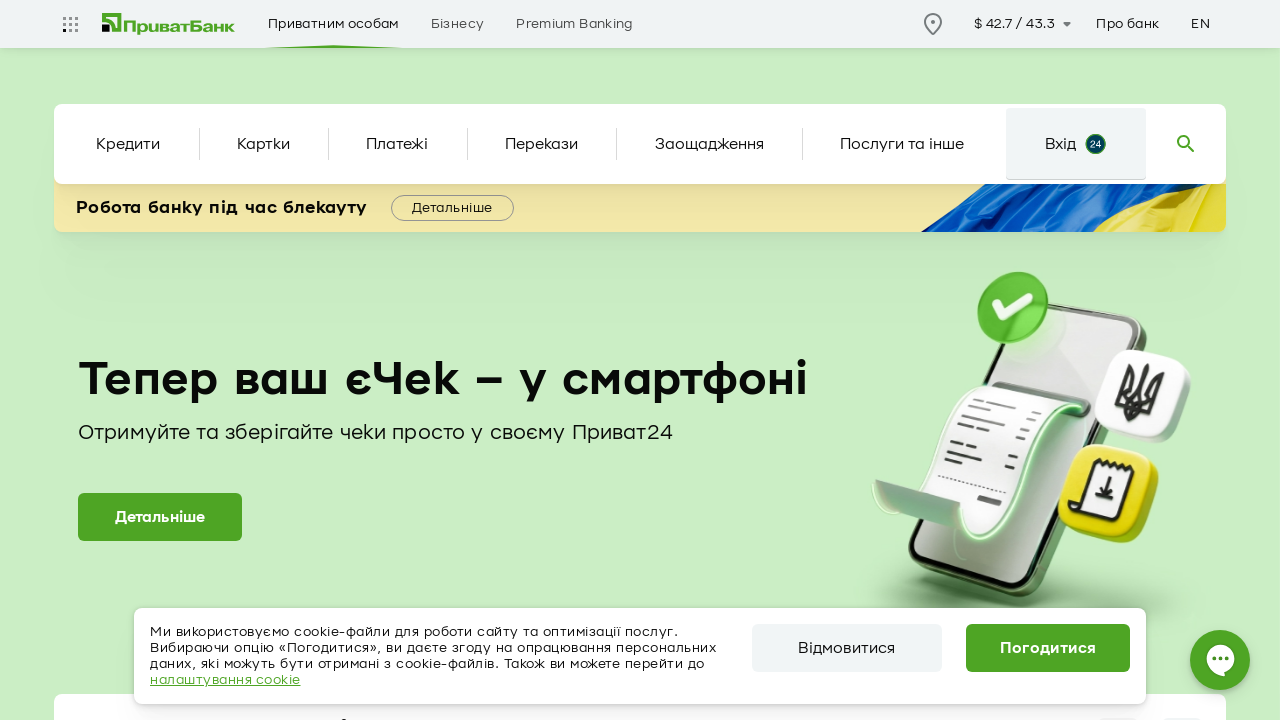

Verified page body element is visible
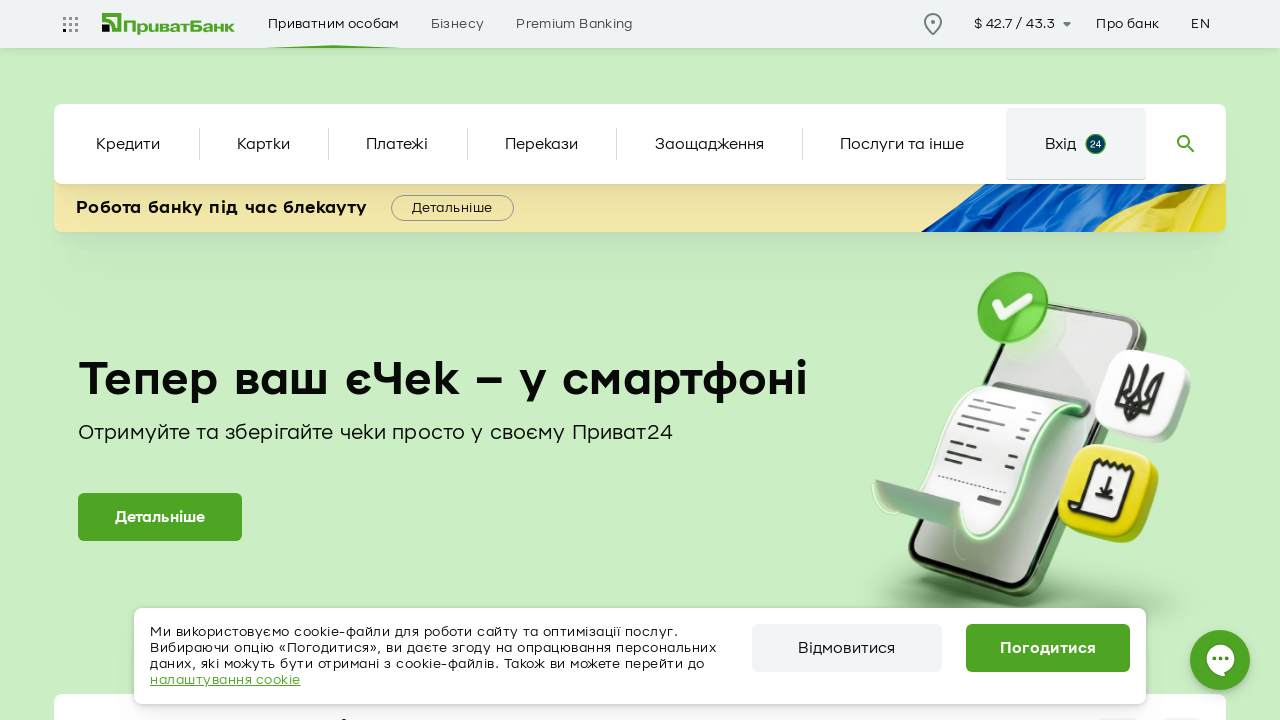

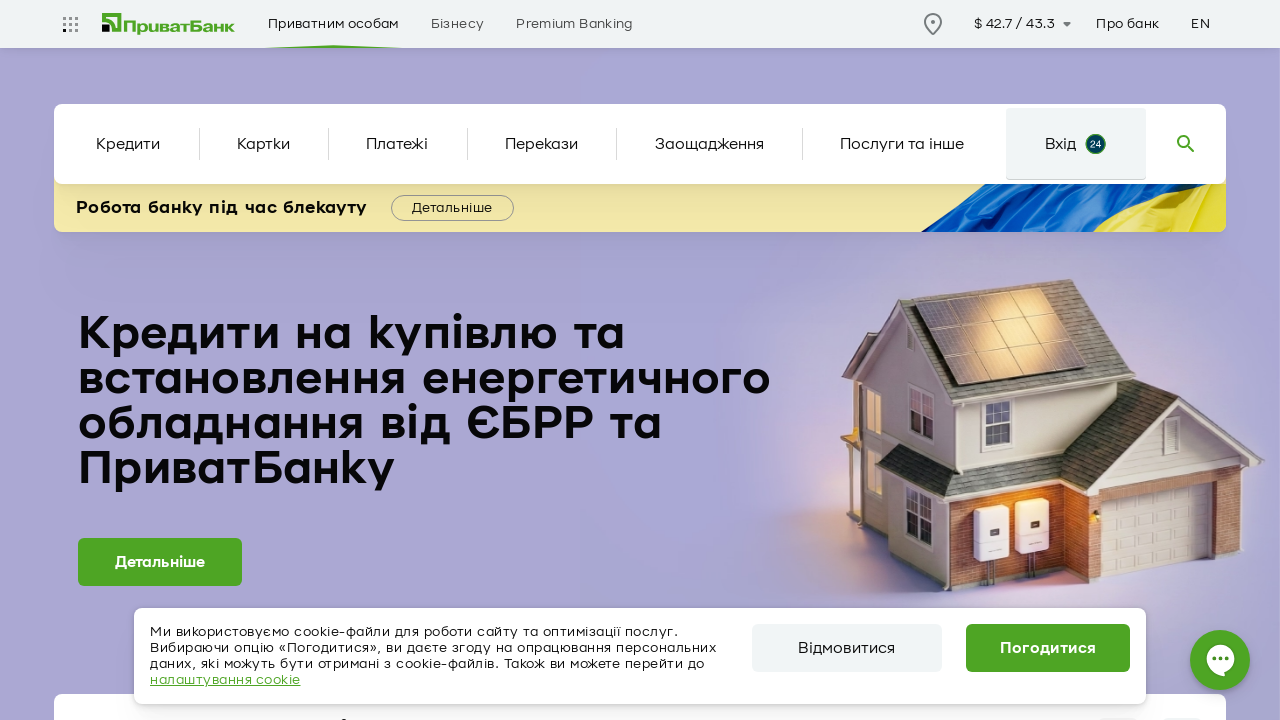